Navigates to the Deque Labs broken workshop homepage and clicks on the first recipe card button to open recipe details.

Starting URL: https://broken-workshop.dequelabs.com/

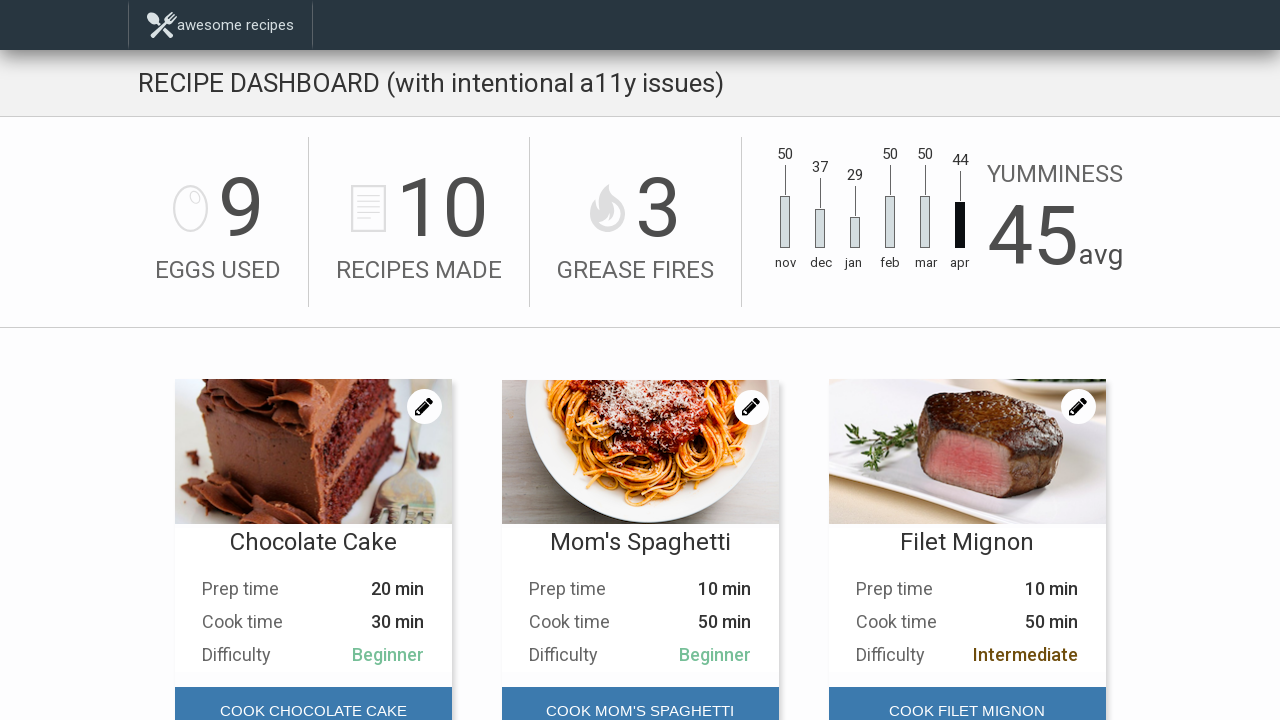

Navigated to Deque Labs broken workshop homepage
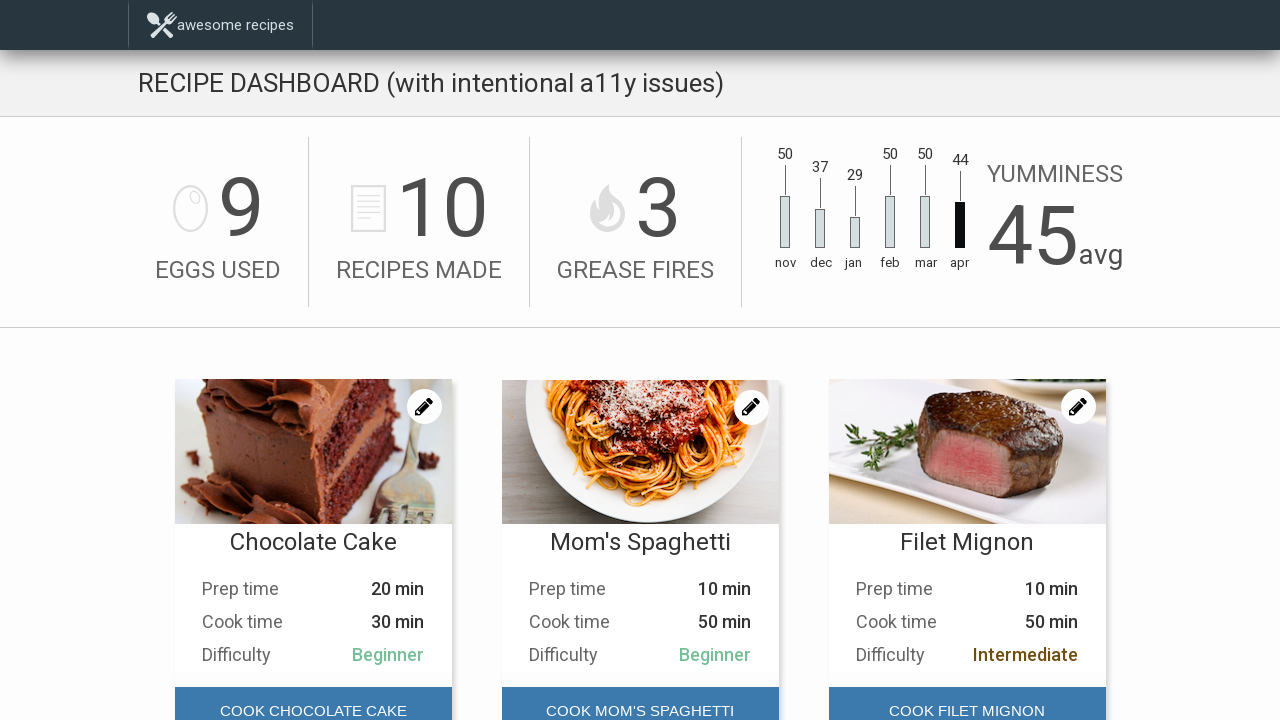

Recipes section loaded on homepage
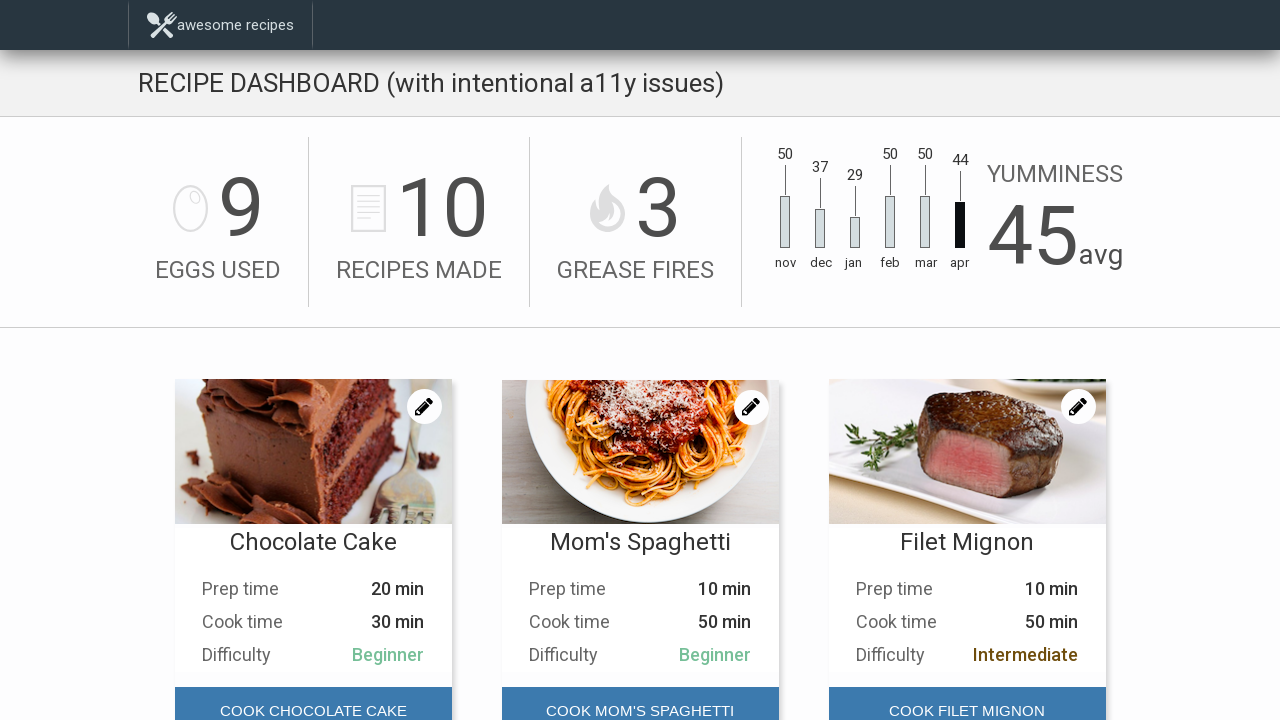

Clicked button on first recipe card to open recipe details at (313, 696) on #main-content > div.Recipes > div:nth-child(1) > div.Recipes__card-foot > button
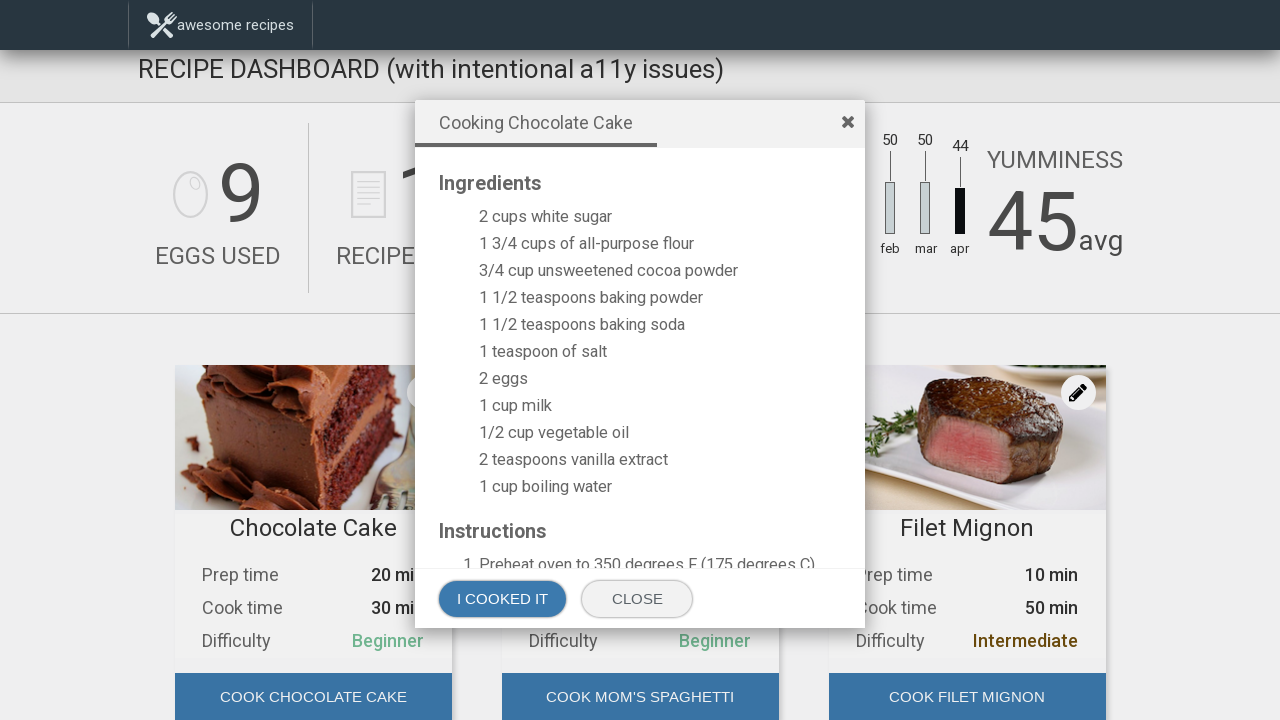

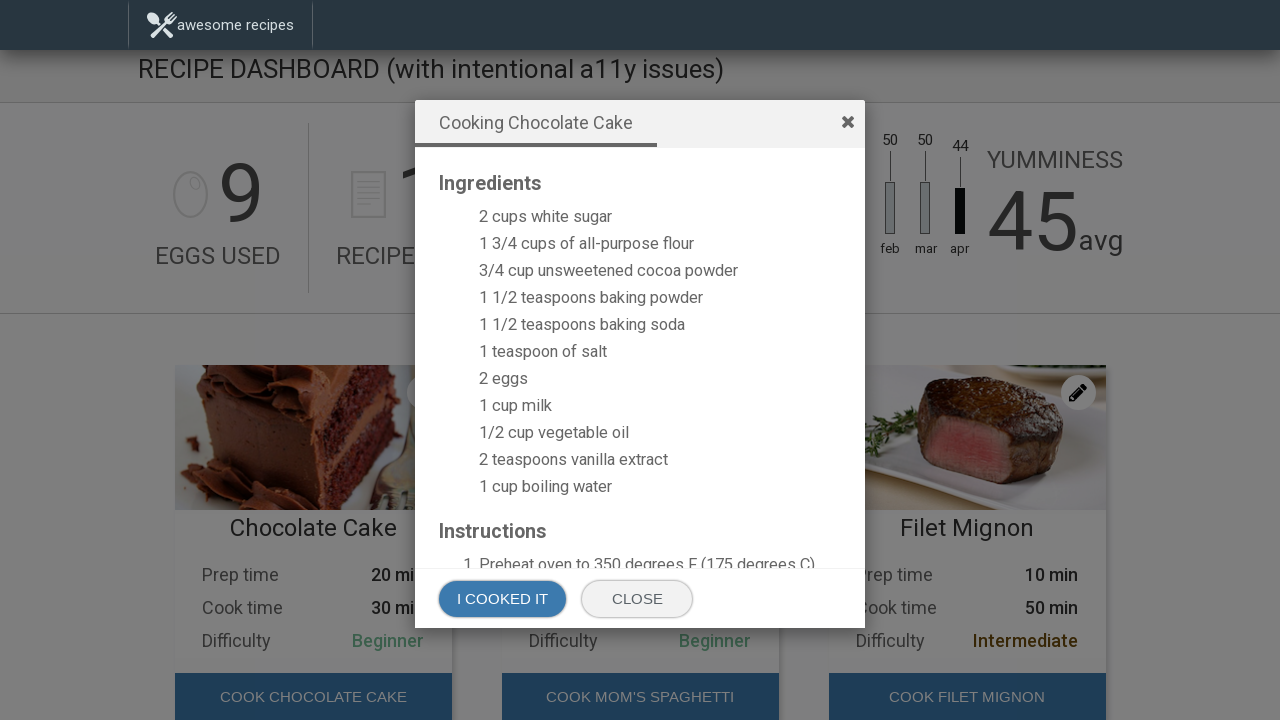